Tests A/B test opt-out by adding an opt-out cookie on the homepage before navigating to the A/B test page, then verifying the test is disabled.

Starting URL: http://the-internet.herokuapp.com

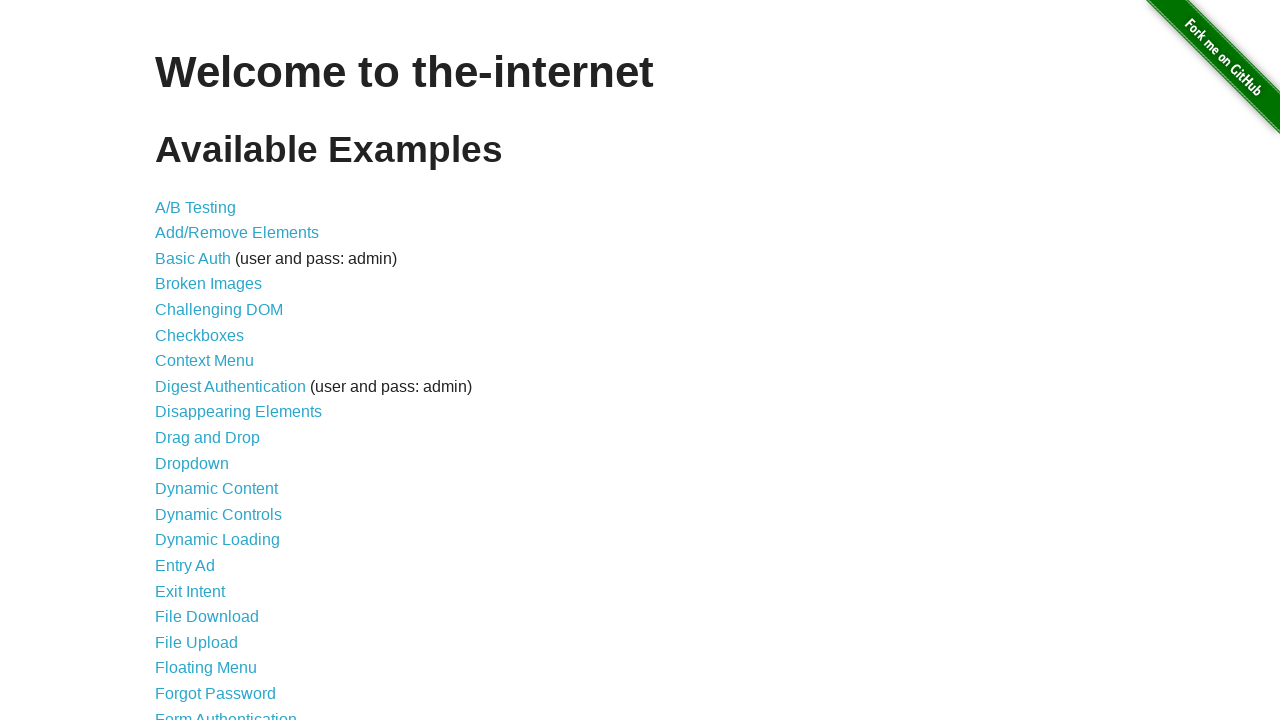

Added optimizelyOptOut cookie to opt out of A/B test
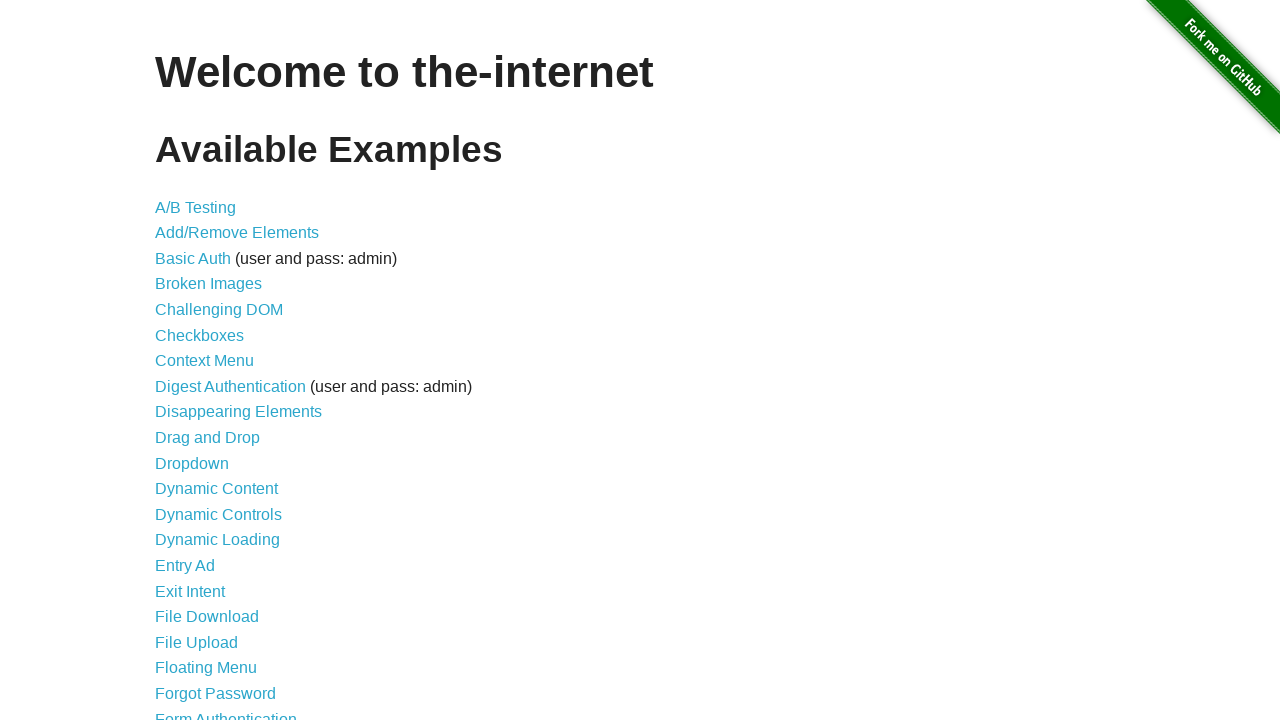

Navigated to A/B test page
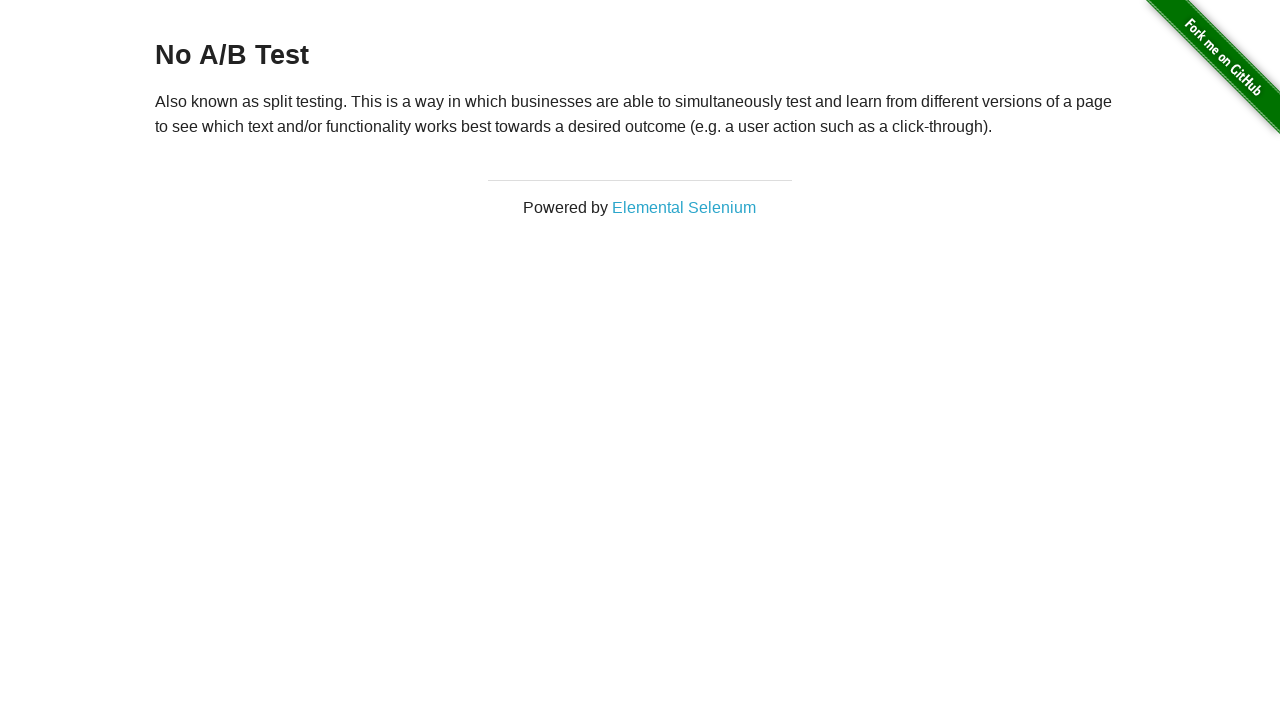

Retrieved heading text: 'No A/B Test'
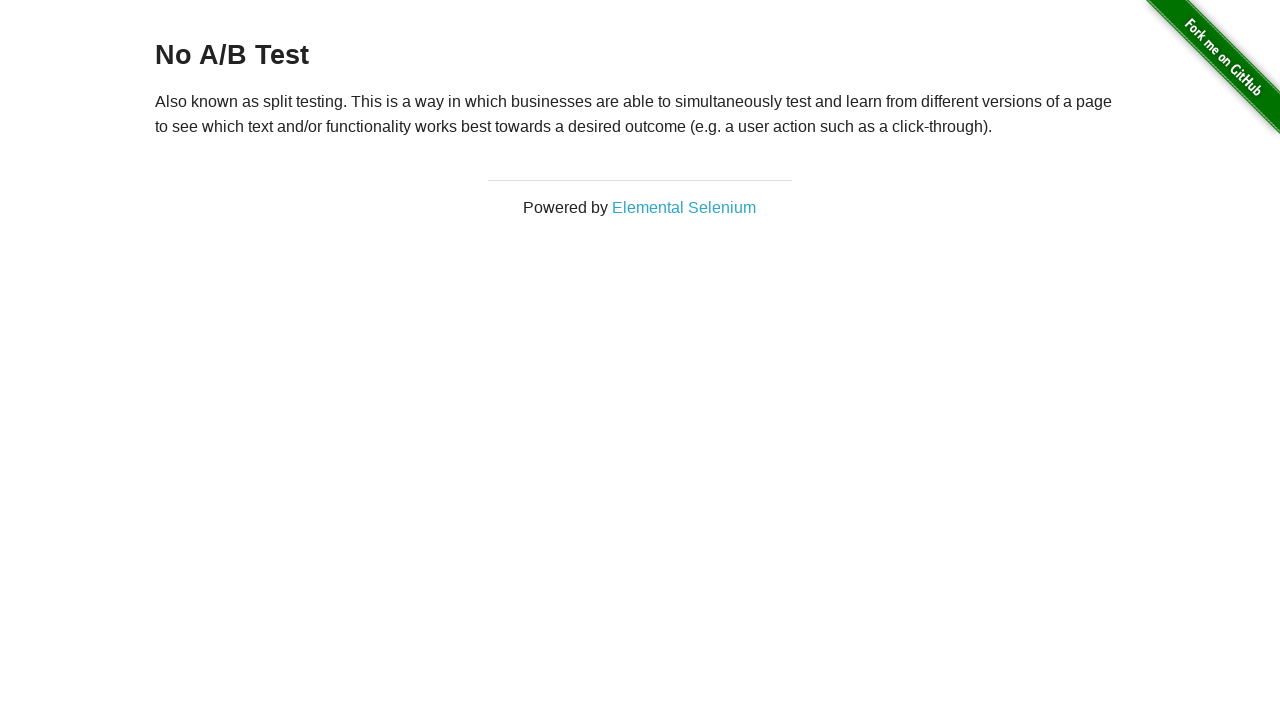

Verified that heading displays 'No A/B Test' — opt-out cookie successfully disabled A/B test
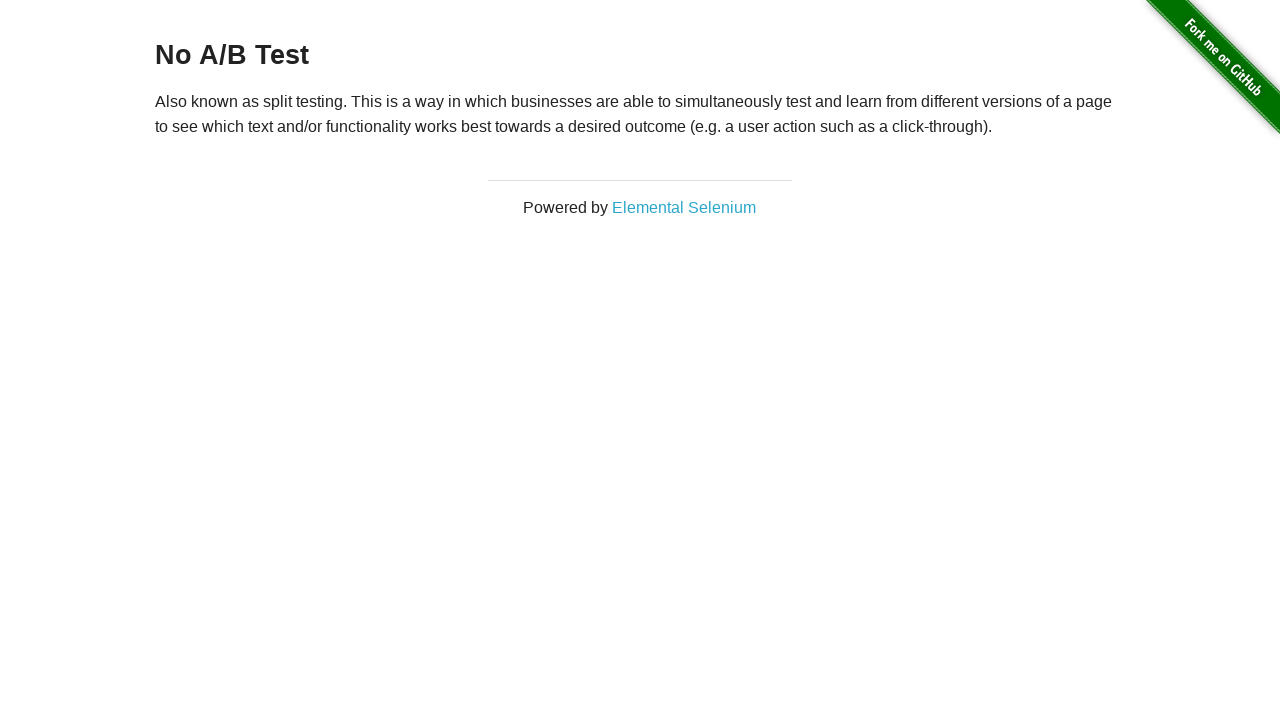

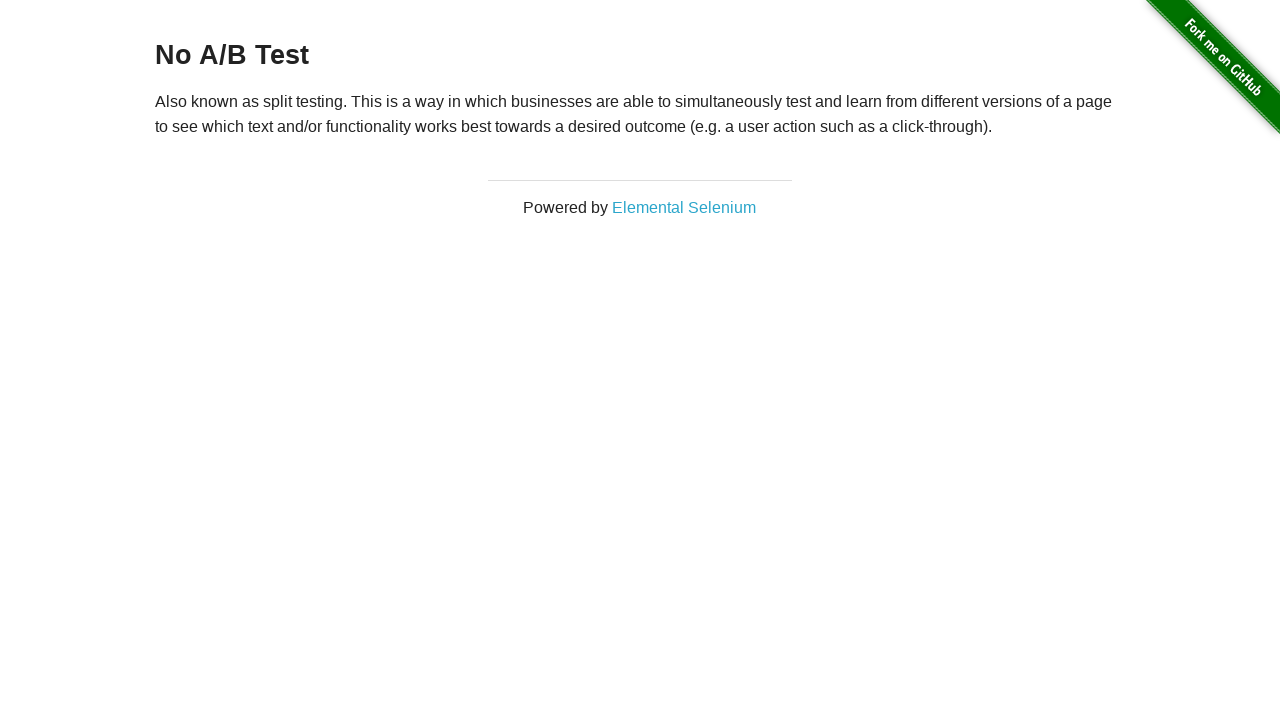